Tests canceling an edit while in the Completed filter

Starting URL: https://todomvc4tasj.herokuapp.com/

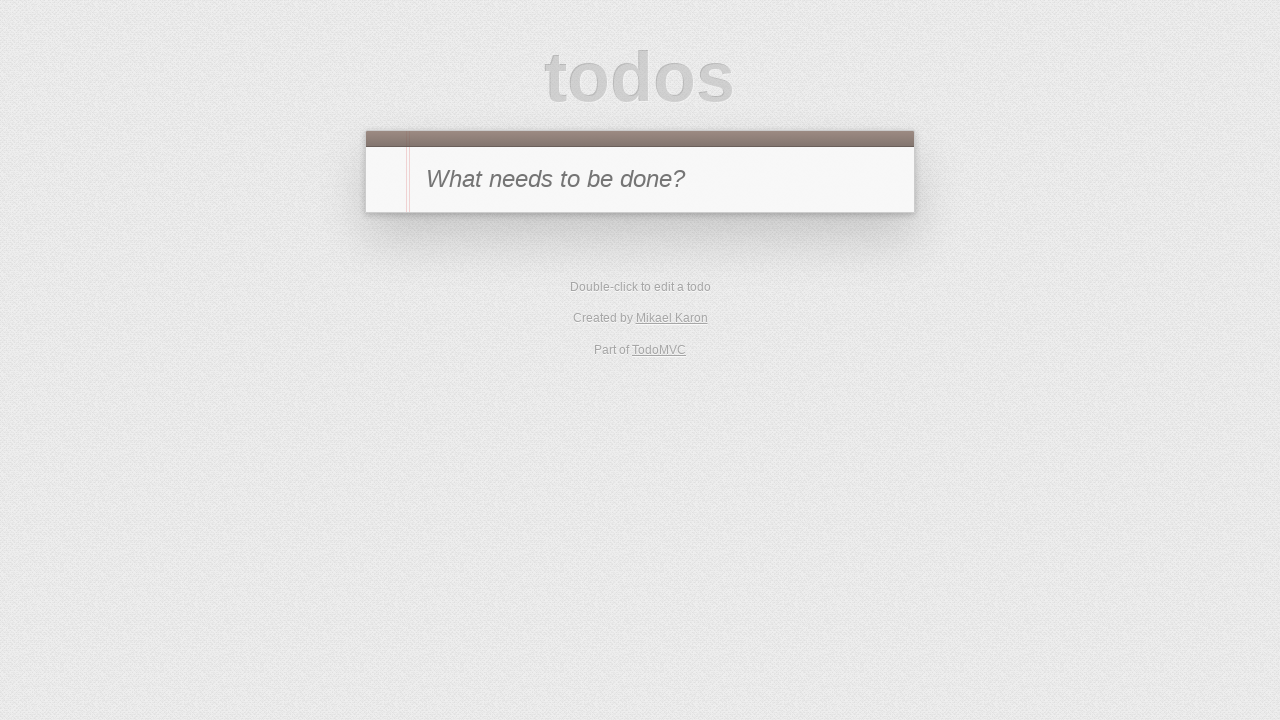

Set localStorage with one completed task titled 'a'
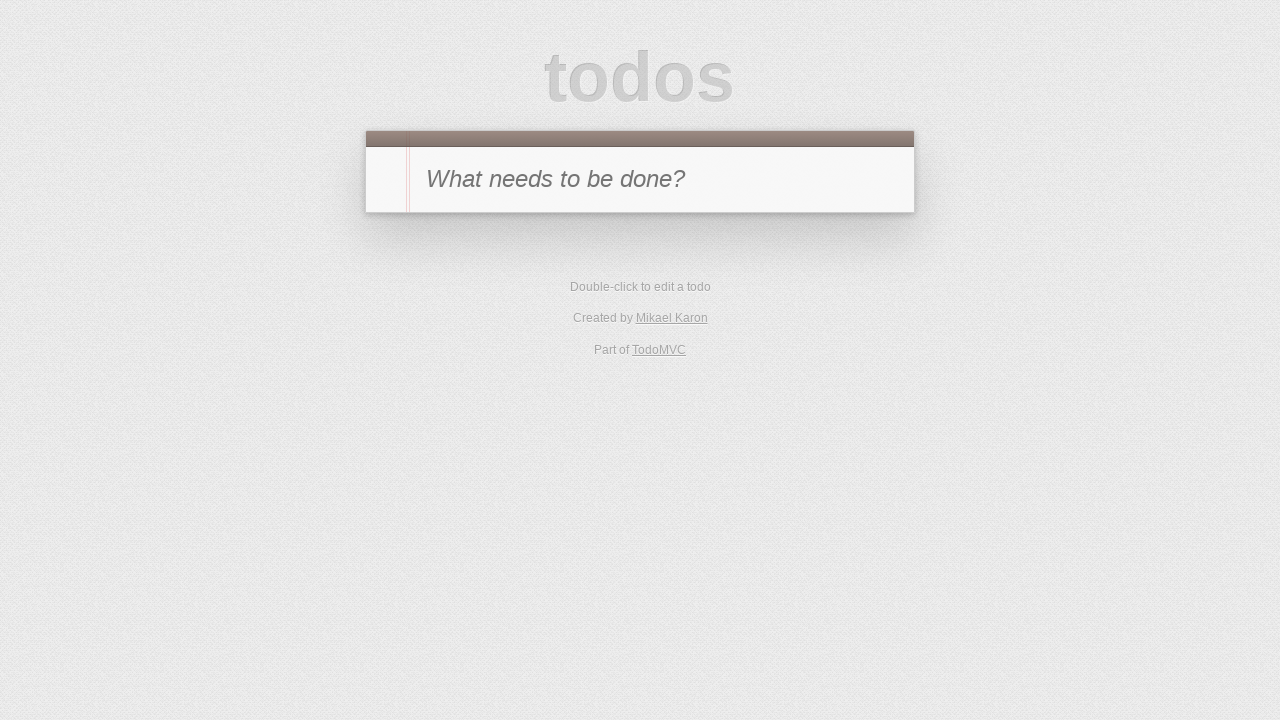

Reloaded page to load completed task from localStorage
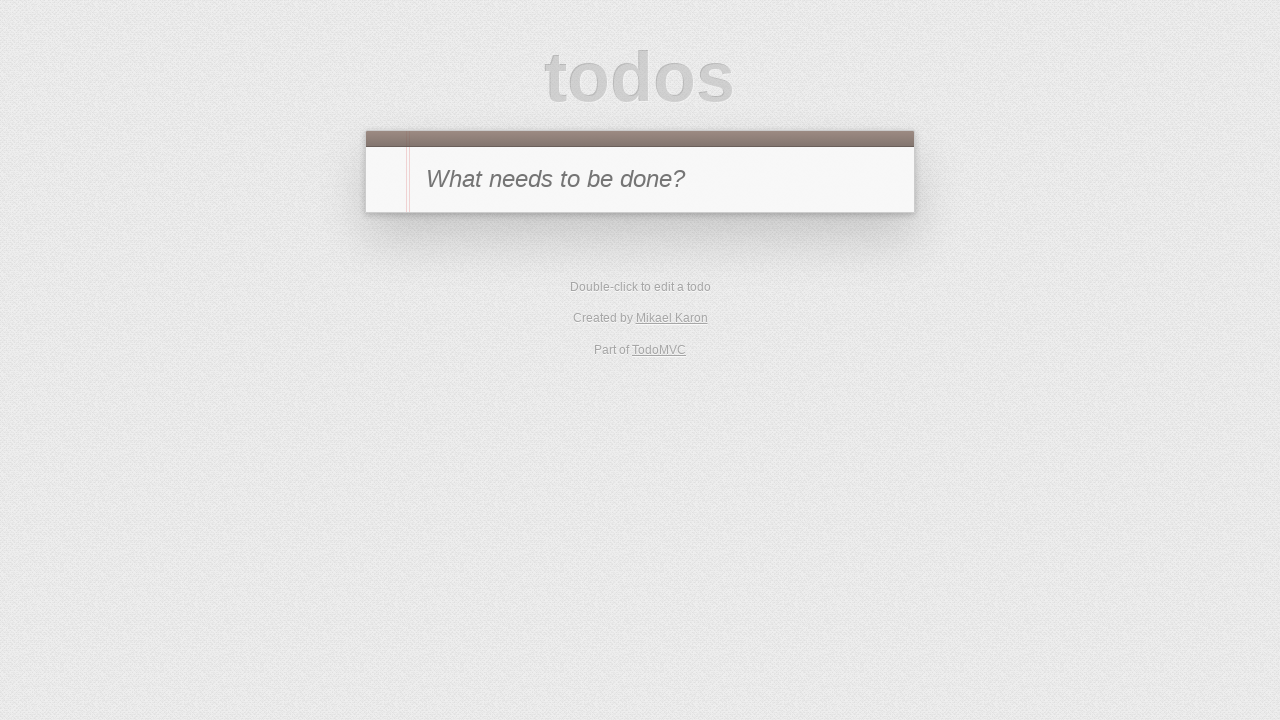

Clicked on Completed filter to view completed tasks at (676, 291) on [href='#/completed']
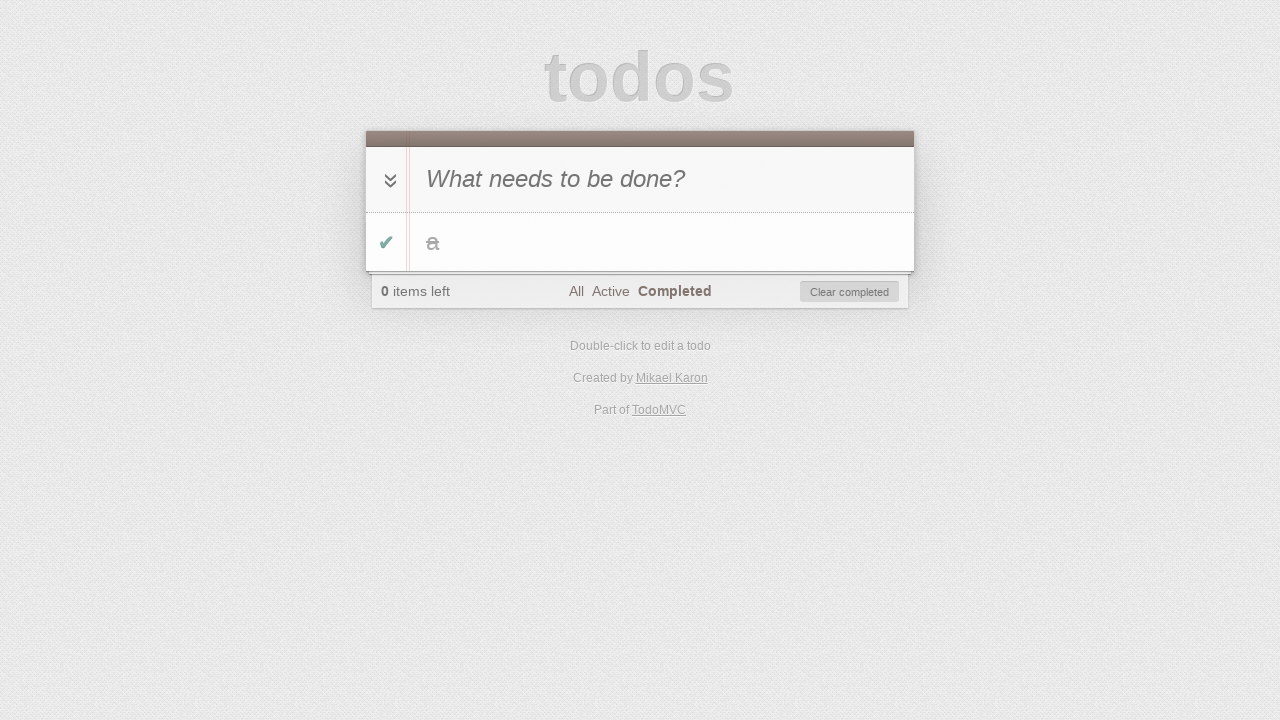

Double-clicked task 'a' to start editing at (640, 242) on #todo-list li:has-text('a')
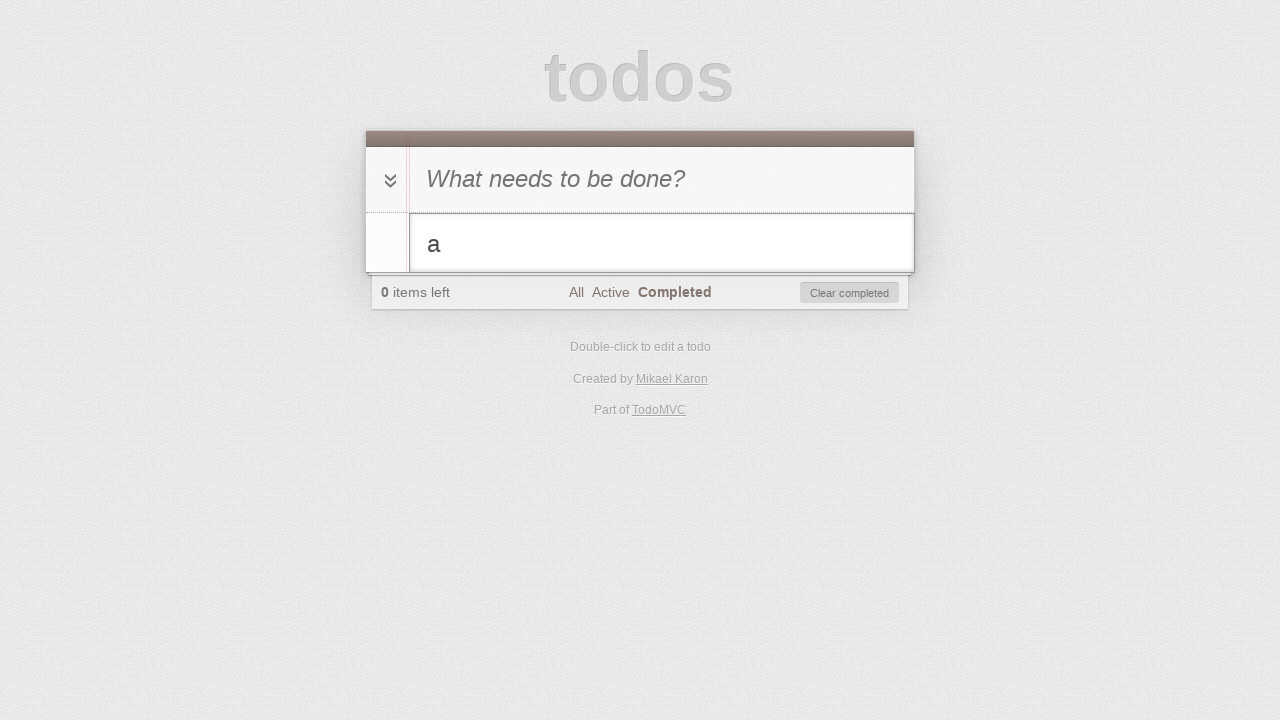

Filled edit field with 'a edited' on #todo-list li.editing .edit
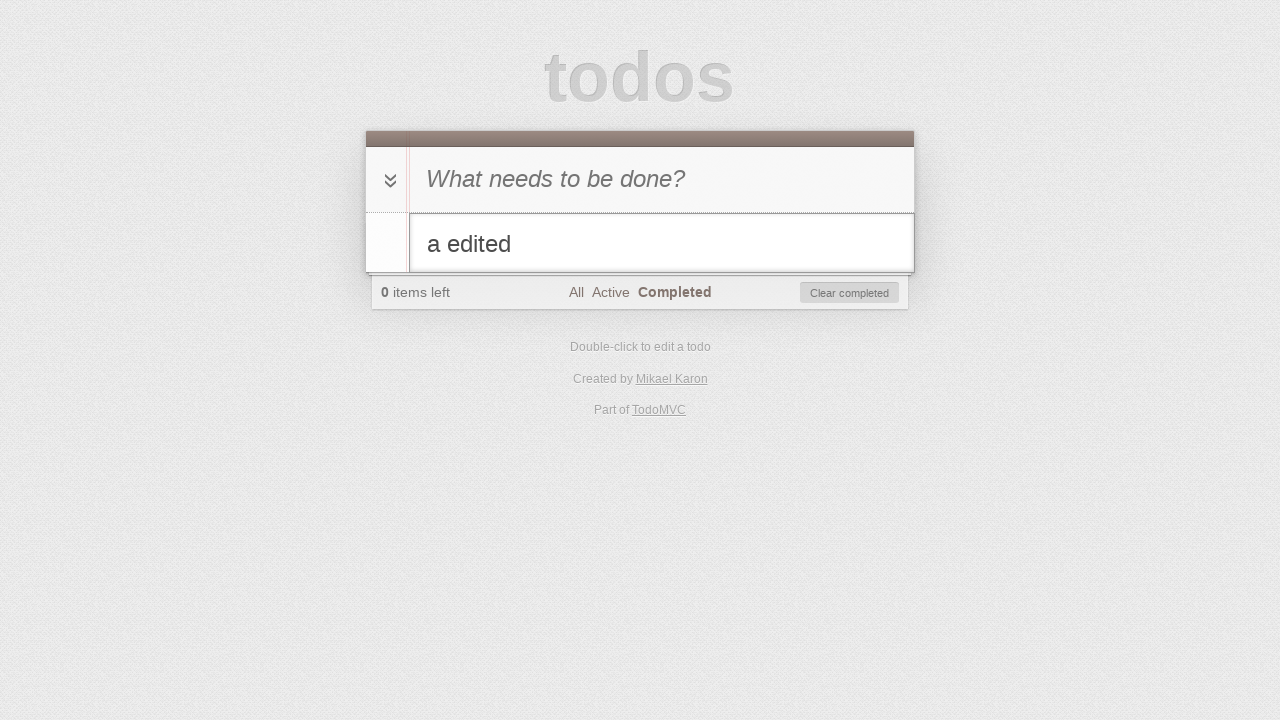

Pressed Escape to cancel the edit on #todo-list li.editing .edit
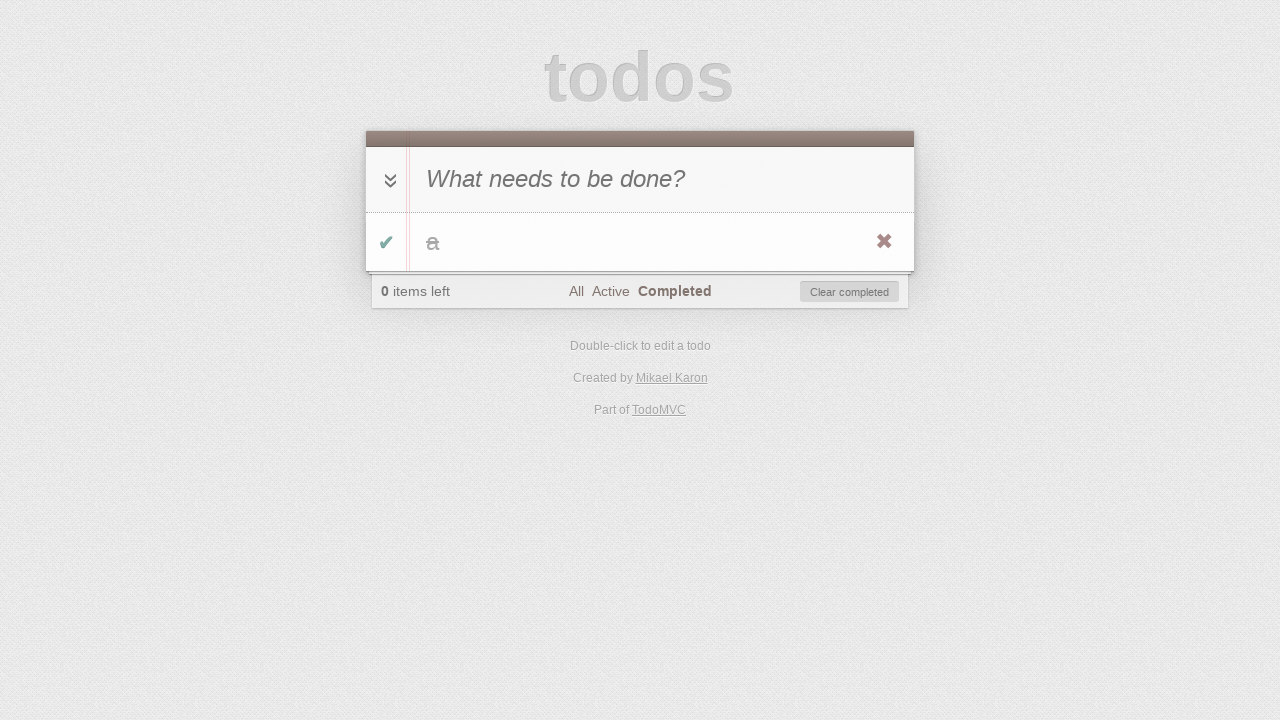

Verified that original task text 'a' is preserved after canceling edit
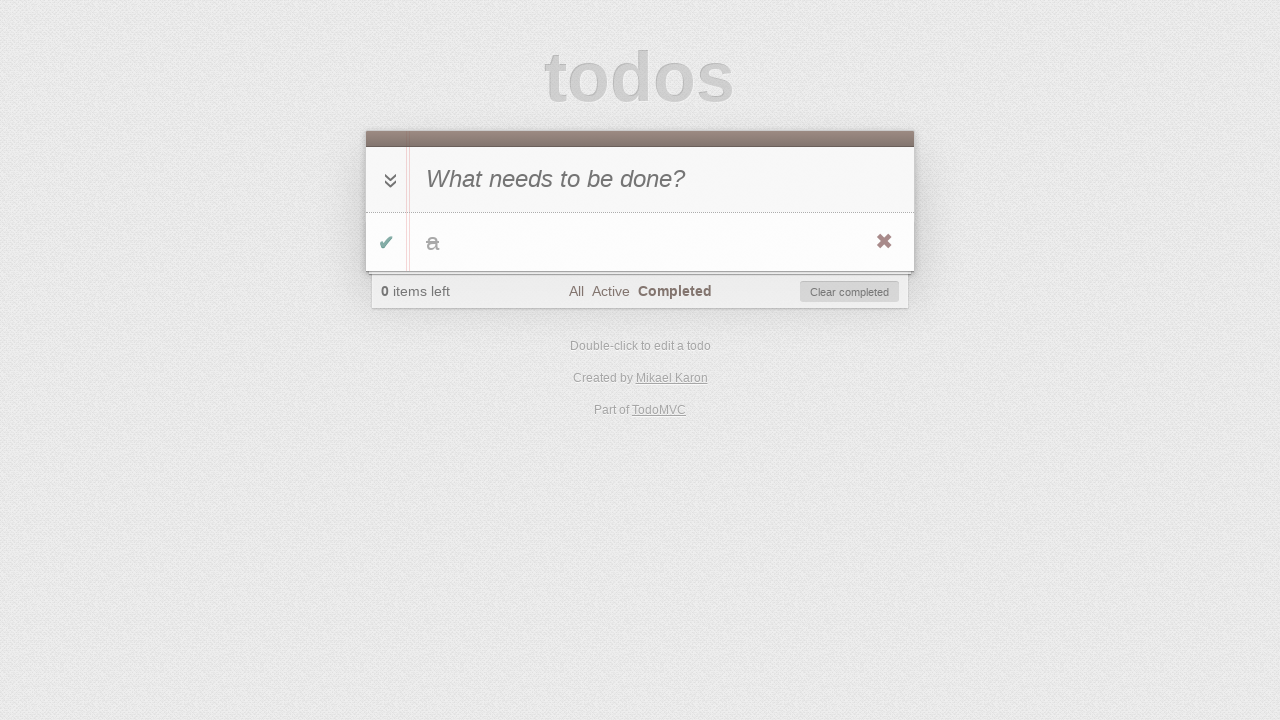

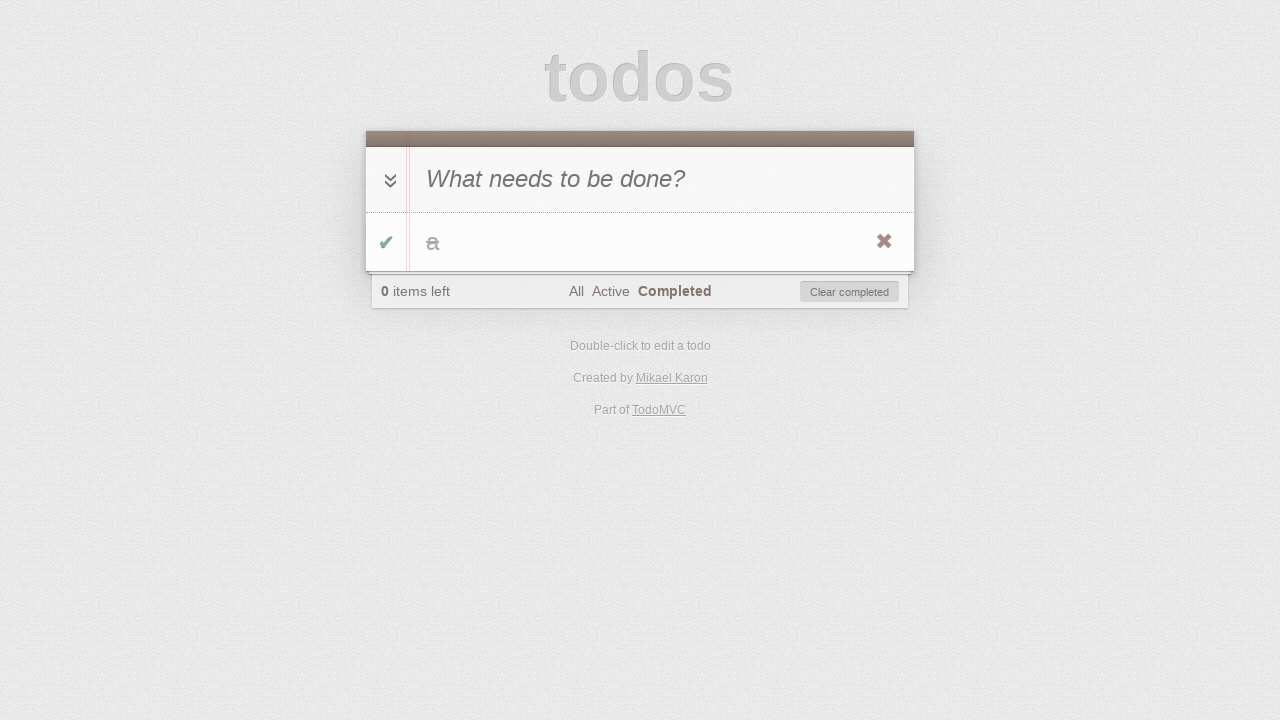